Tests JavaScript prompt dialog by clicking the third button, entering a name in the prompt, accepting it, and verifying the name appears in the result

Starting URL: https://the-internet.herokuapp.com/javascript_alerts

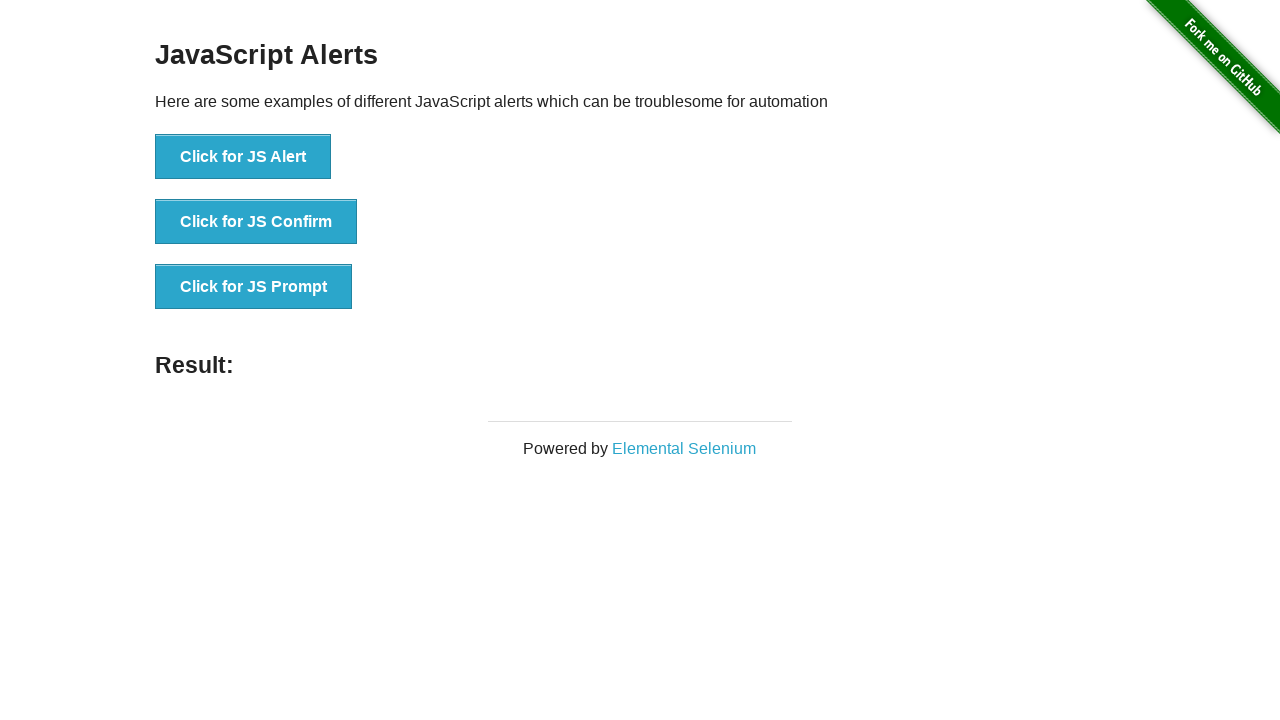

Set up dialog handler to accept prompt with 'Maria Santos'
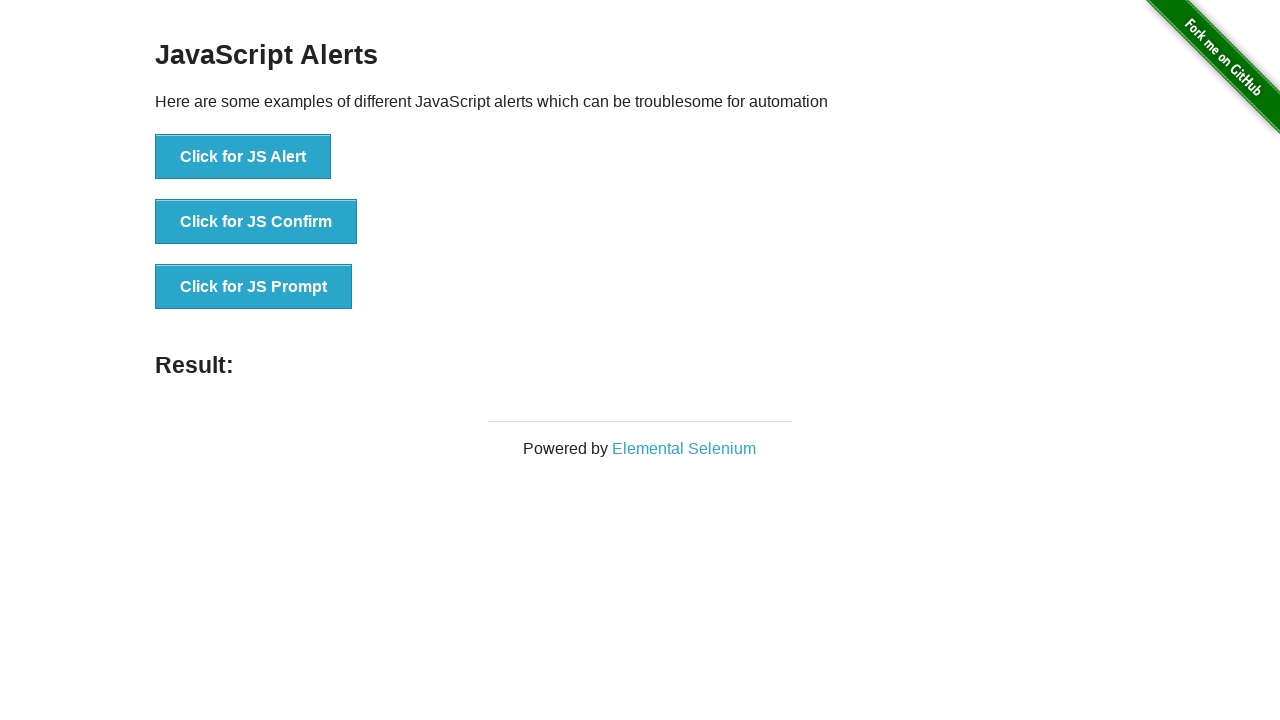

Clicked the JS Prompt button at (254, 287) on xpath=//*[text()='Click for JS Prompt']
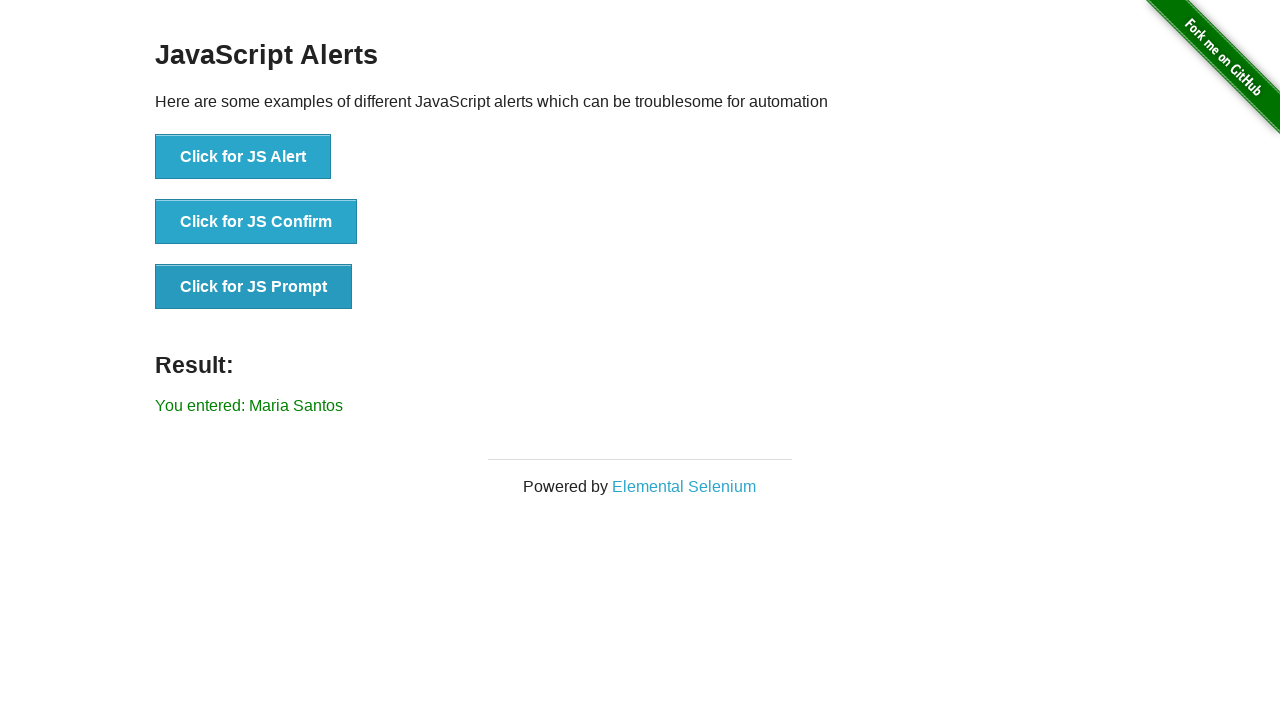

Waited for result element to appear
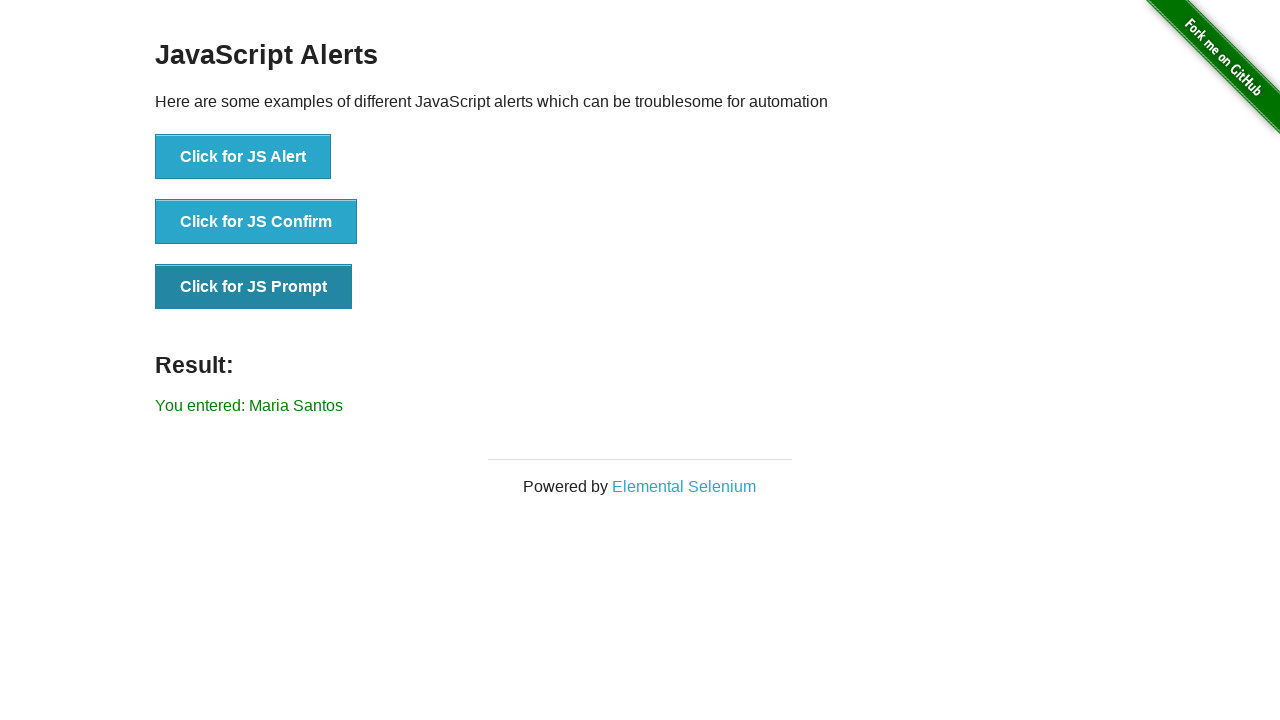

Retrieved result text content
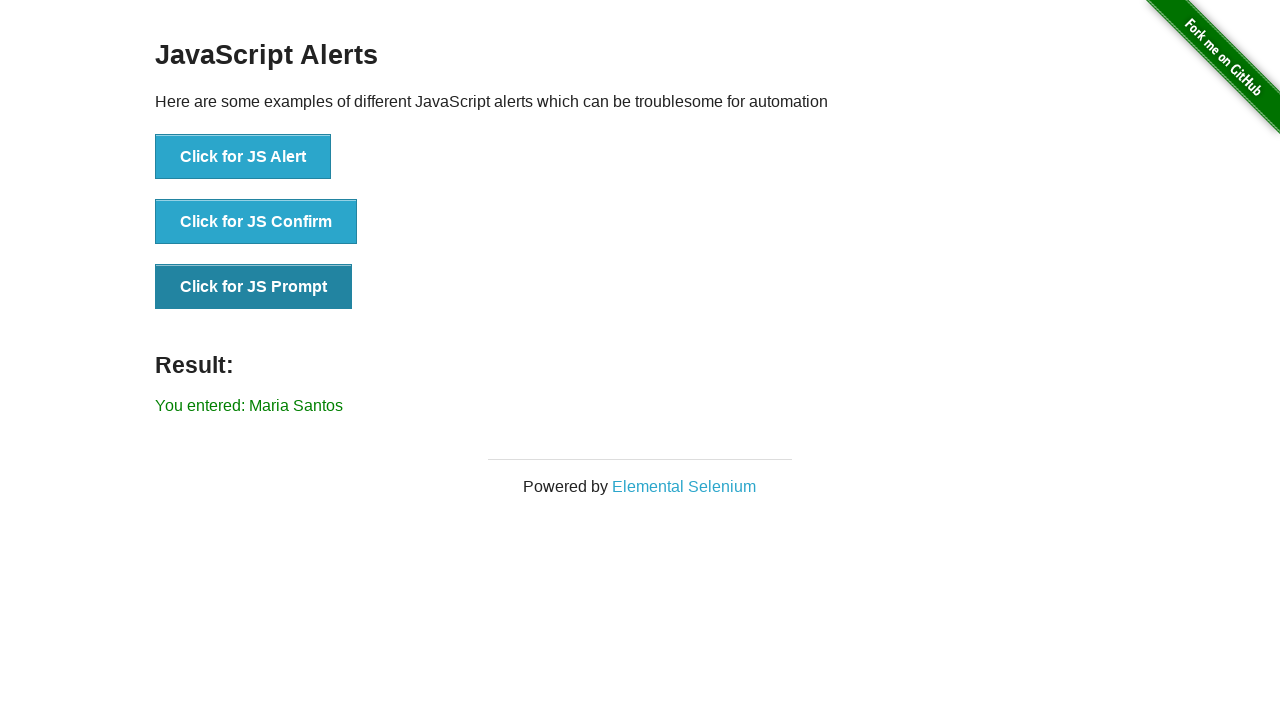

Verified that 'Maria Santos' appears in the result message
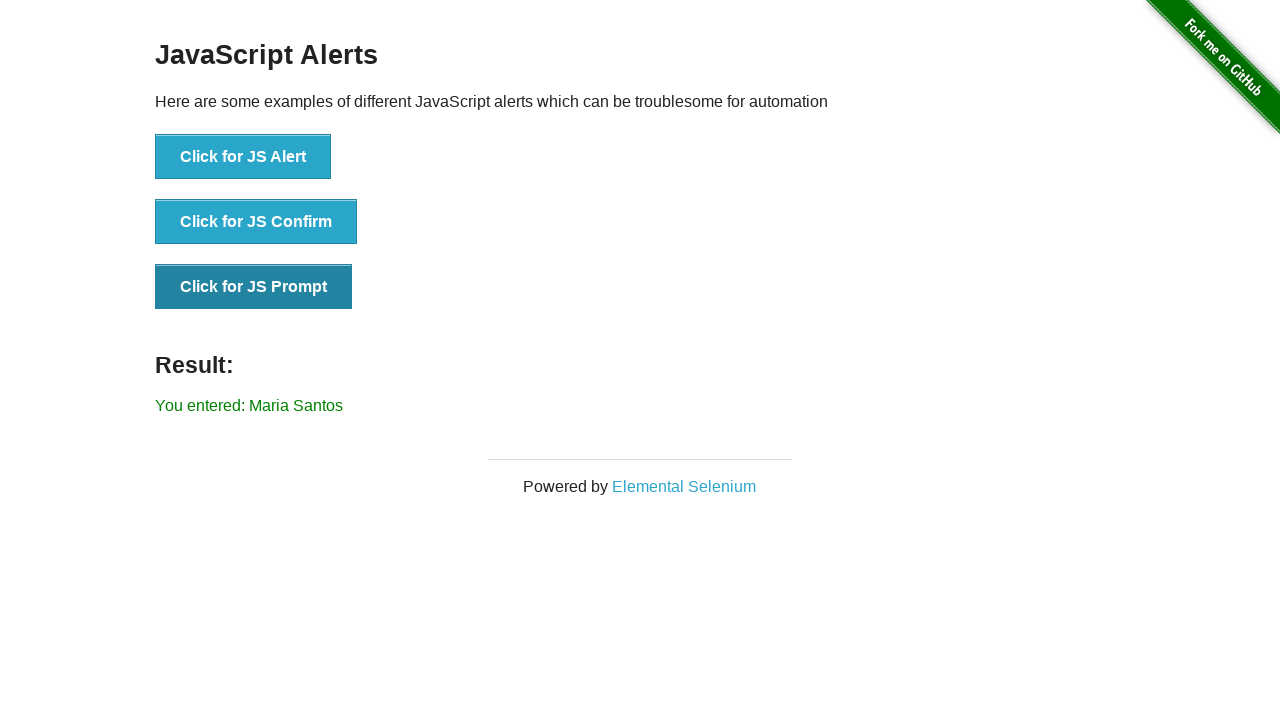

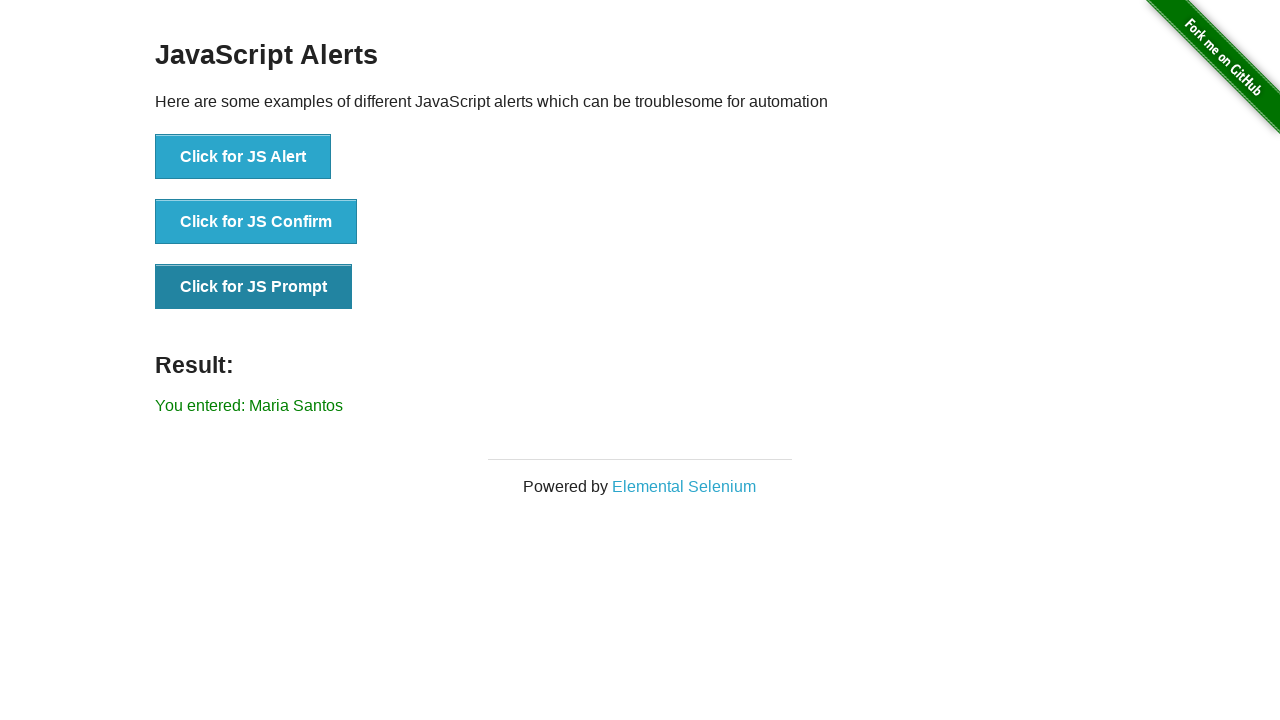